Opens the Selenium website and triggers the print dialog using keyboard shortcuts, then attempts to dismiss it

Starting URL: https://www.selenium.dev/

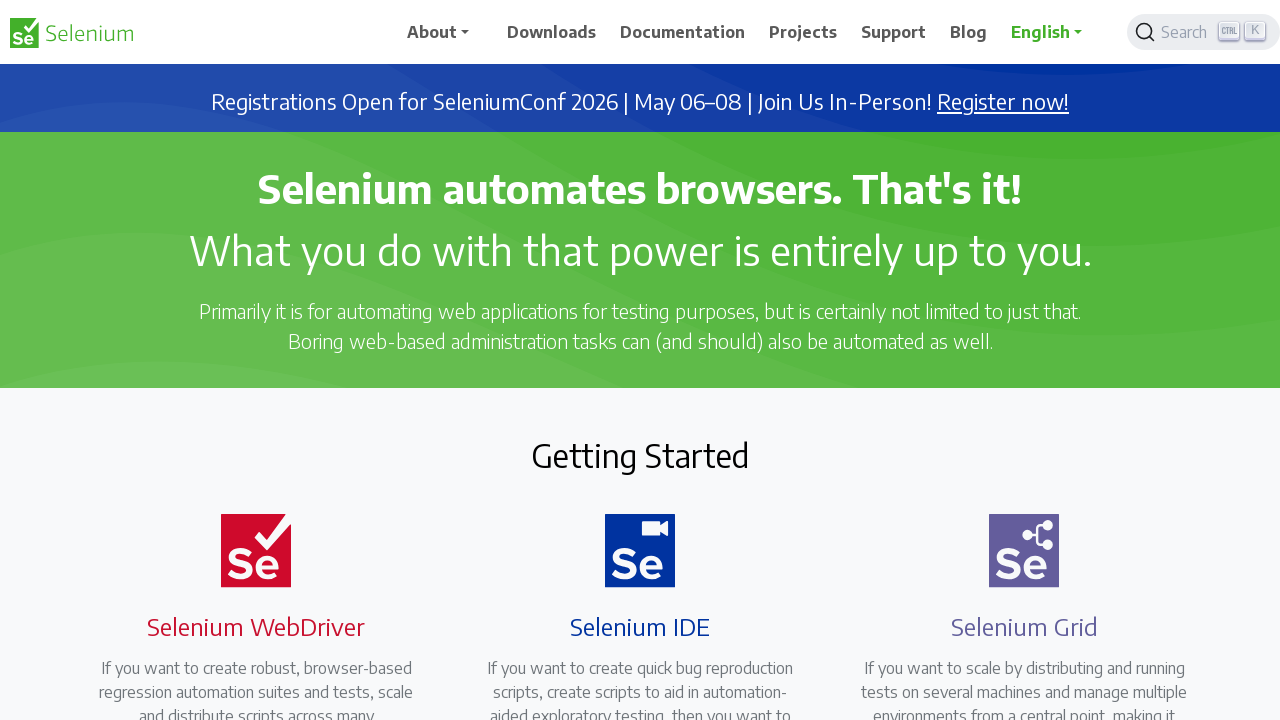

Waited for Selenium website to fully load (networkidle)
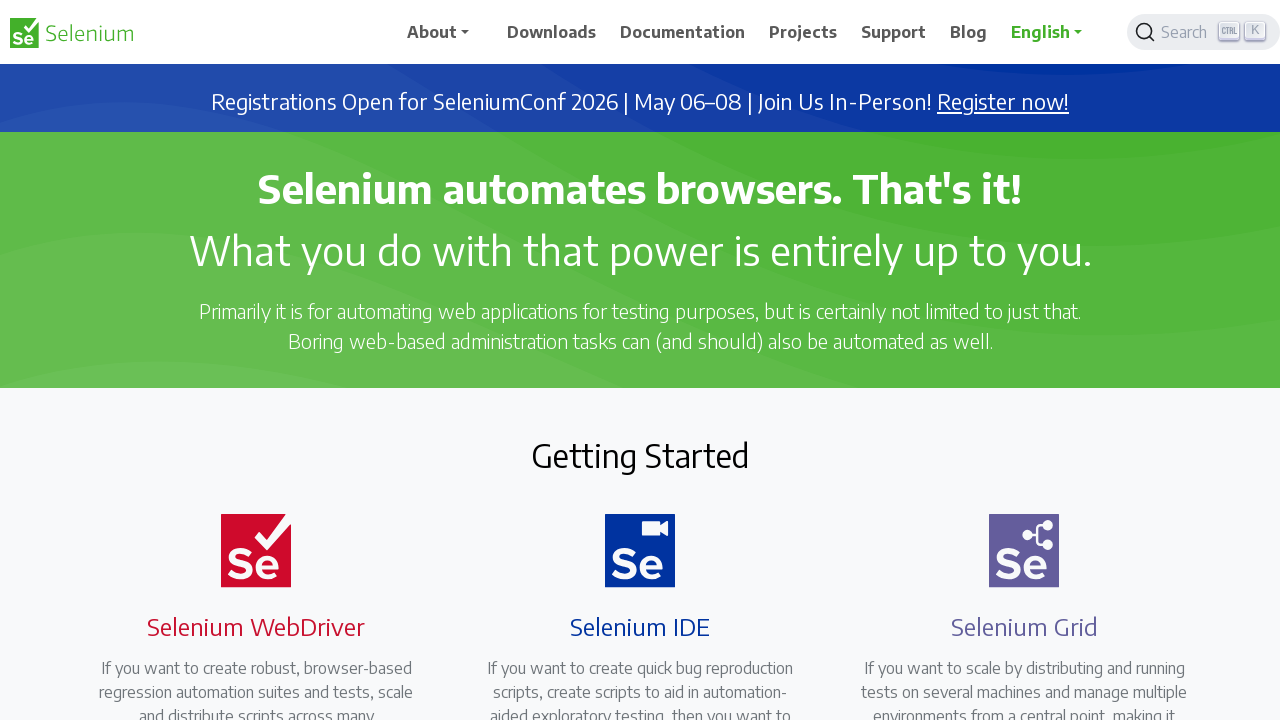

Triggered print dialog using Ctrl+P keyboard shortcut
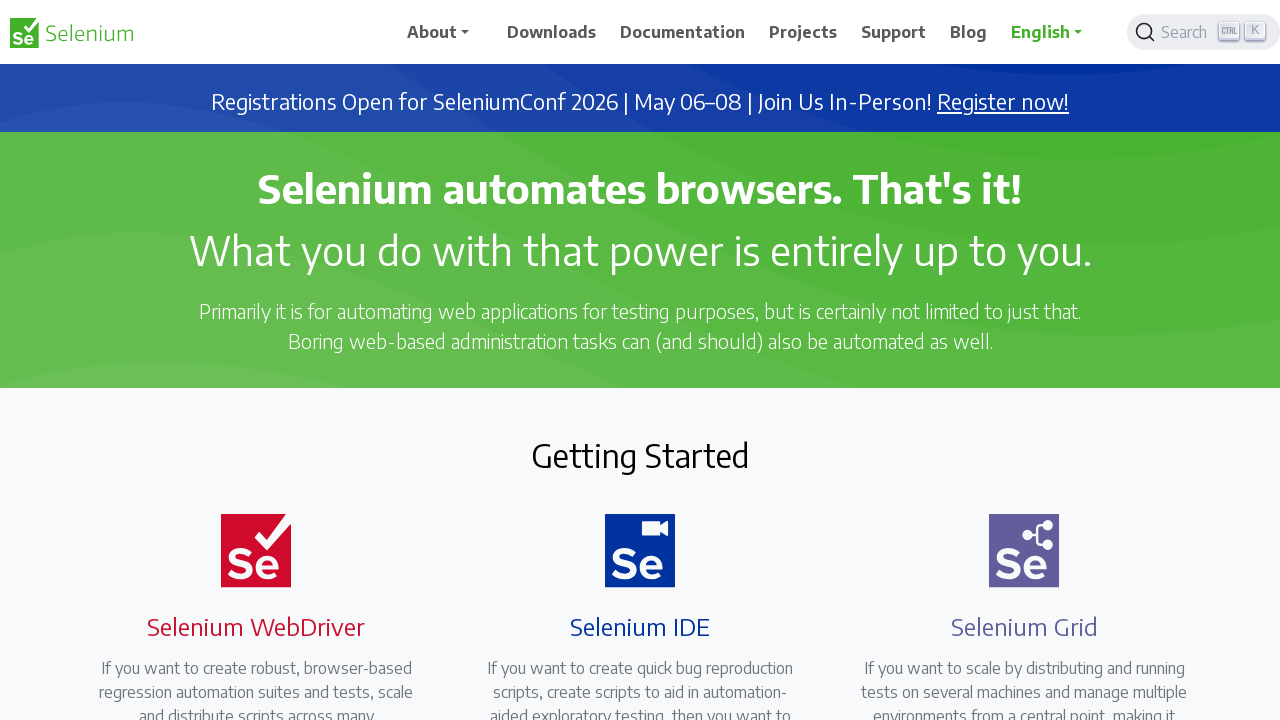

Waited 2 seconds for print dialog to appear
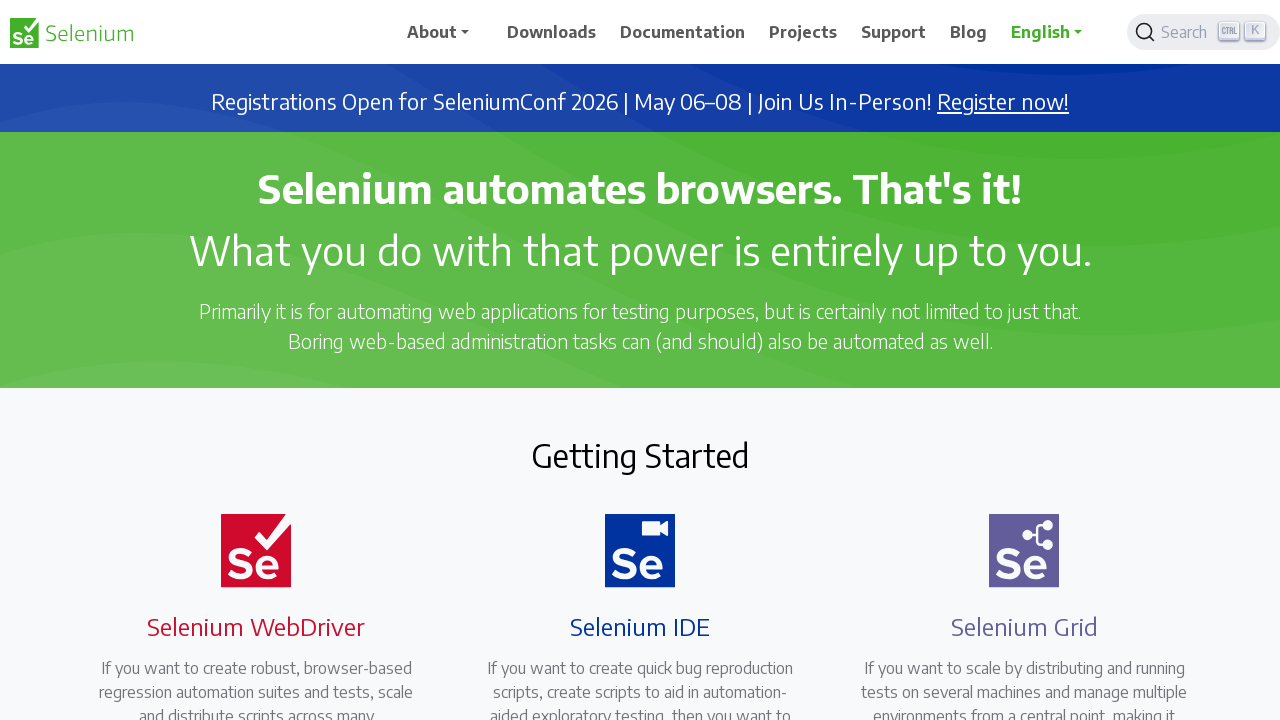

Pressed Tab to navigate within the print dialog
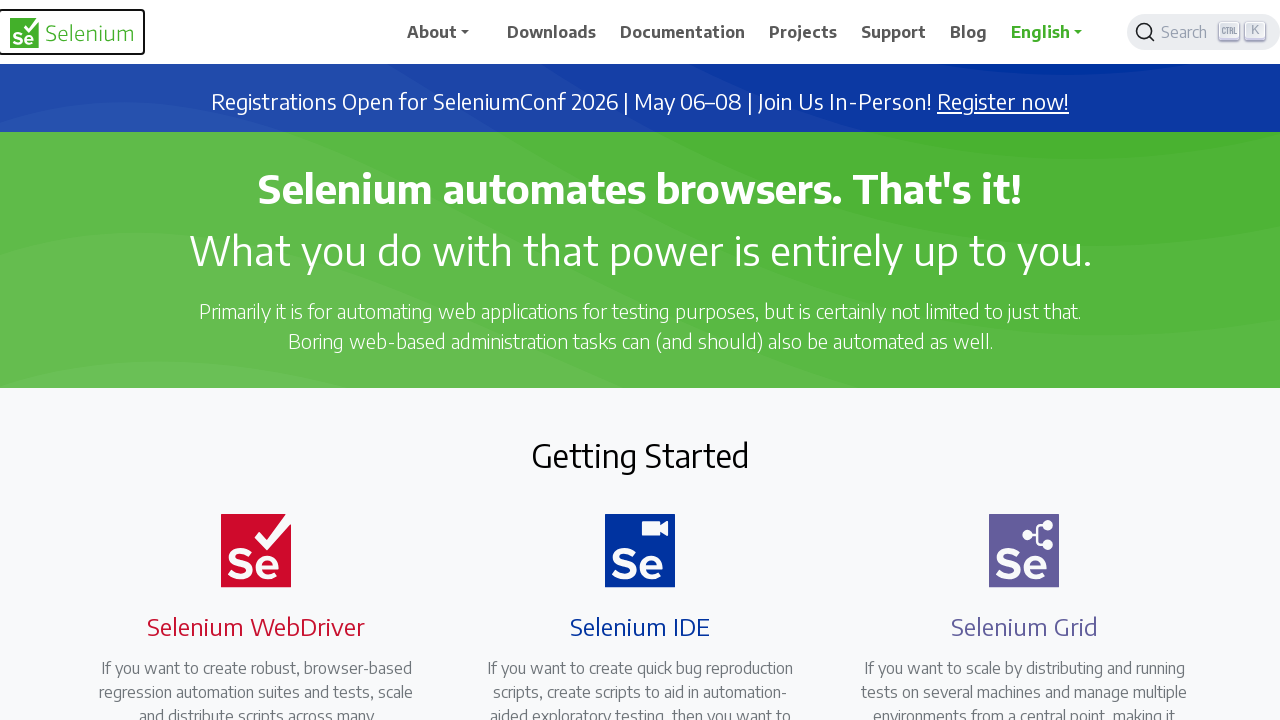

Waited 2 seconds before attempting to dismiss dialog
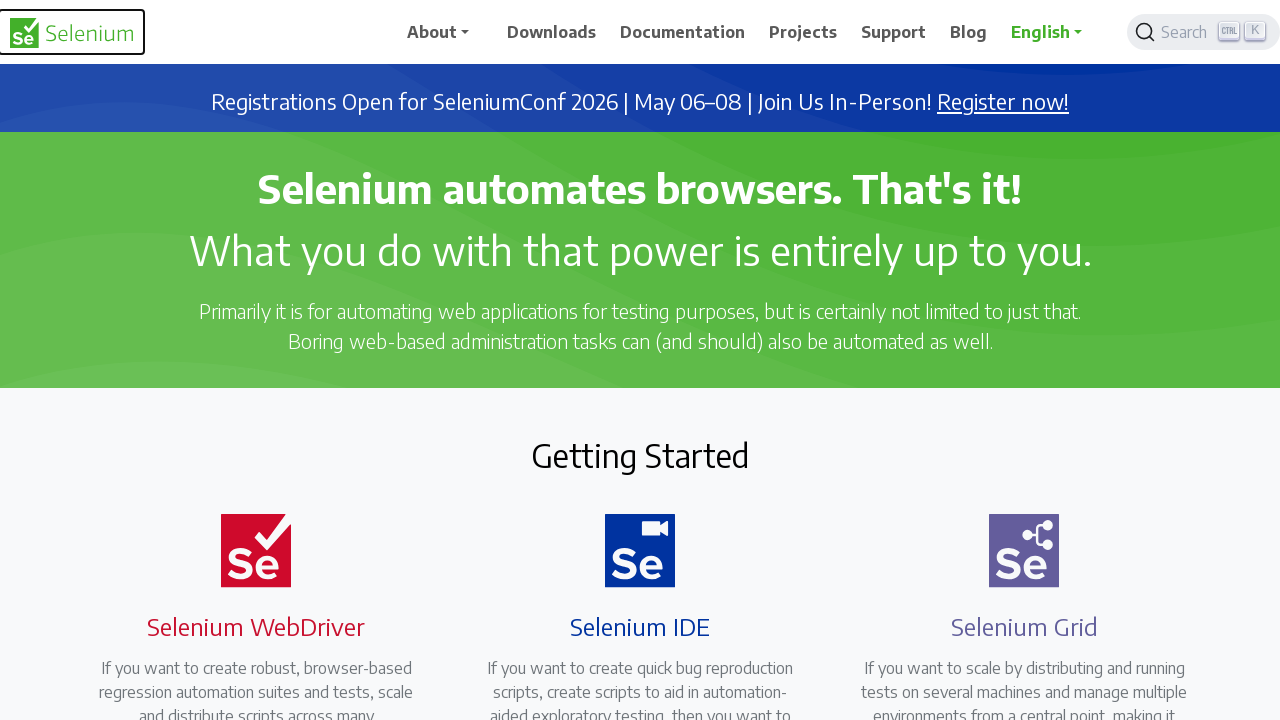

Pressed Enter to dismiss the print dialog
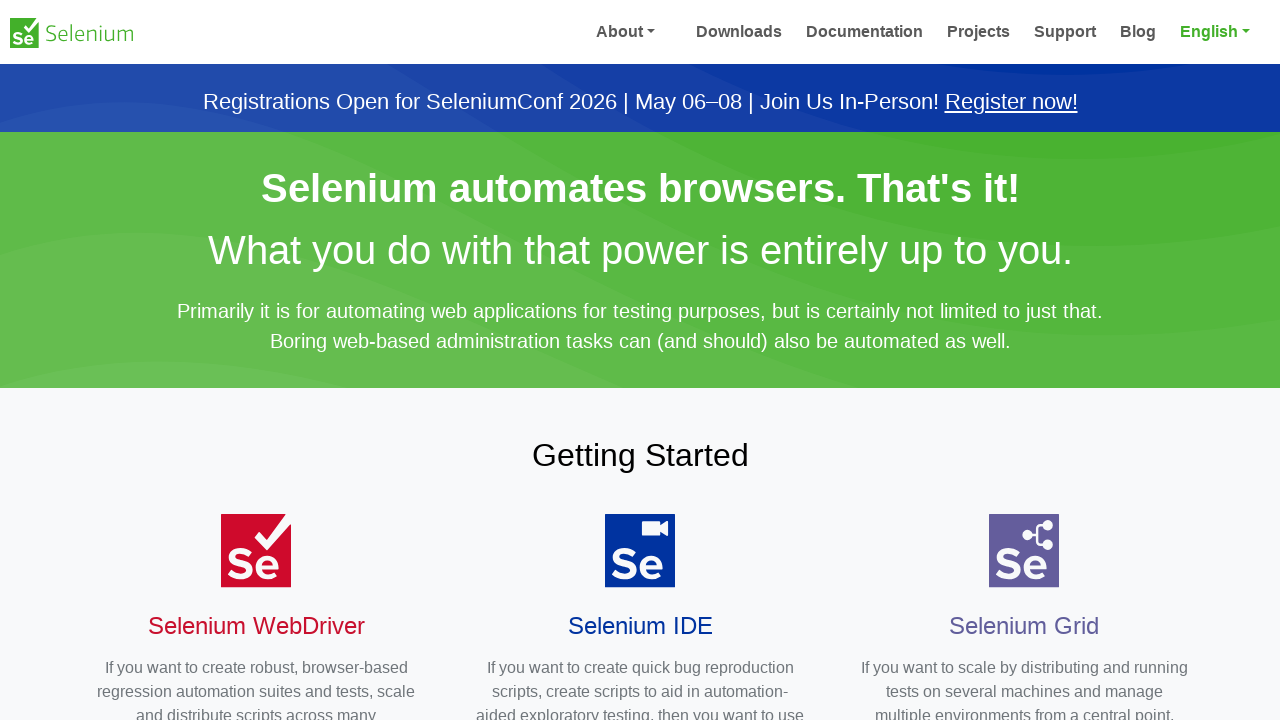

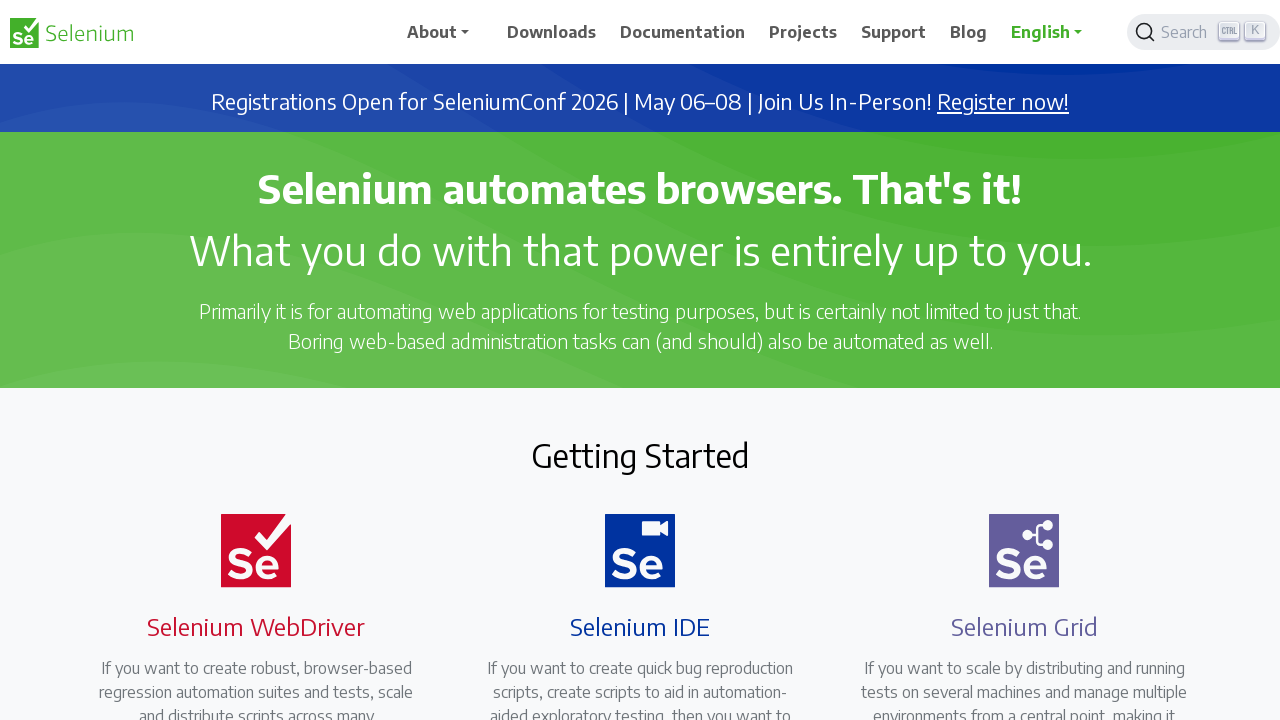